Tests AJAX functionality by clicking a button and waiting for dynamic content to load and change

Starting URL: https://v1.training-support.net/selenium/ajax

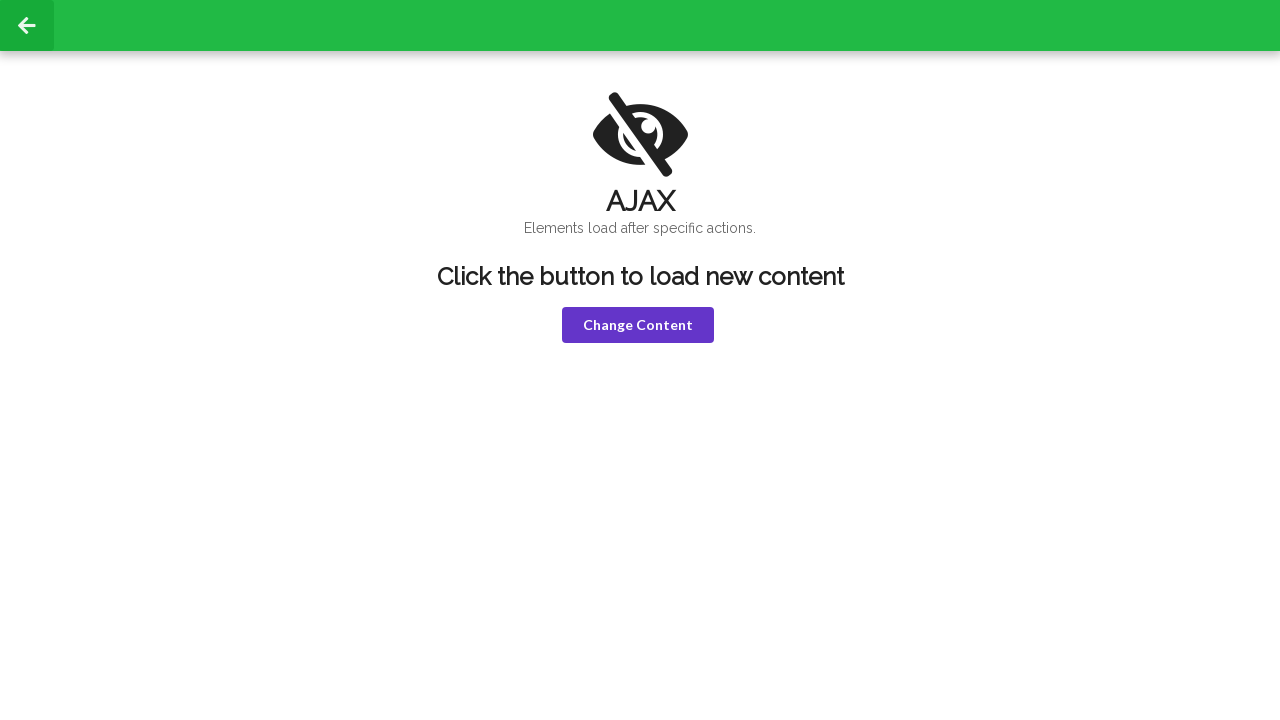

Clicked the violet button to trigger AJAX request at (638, 325) on .violet
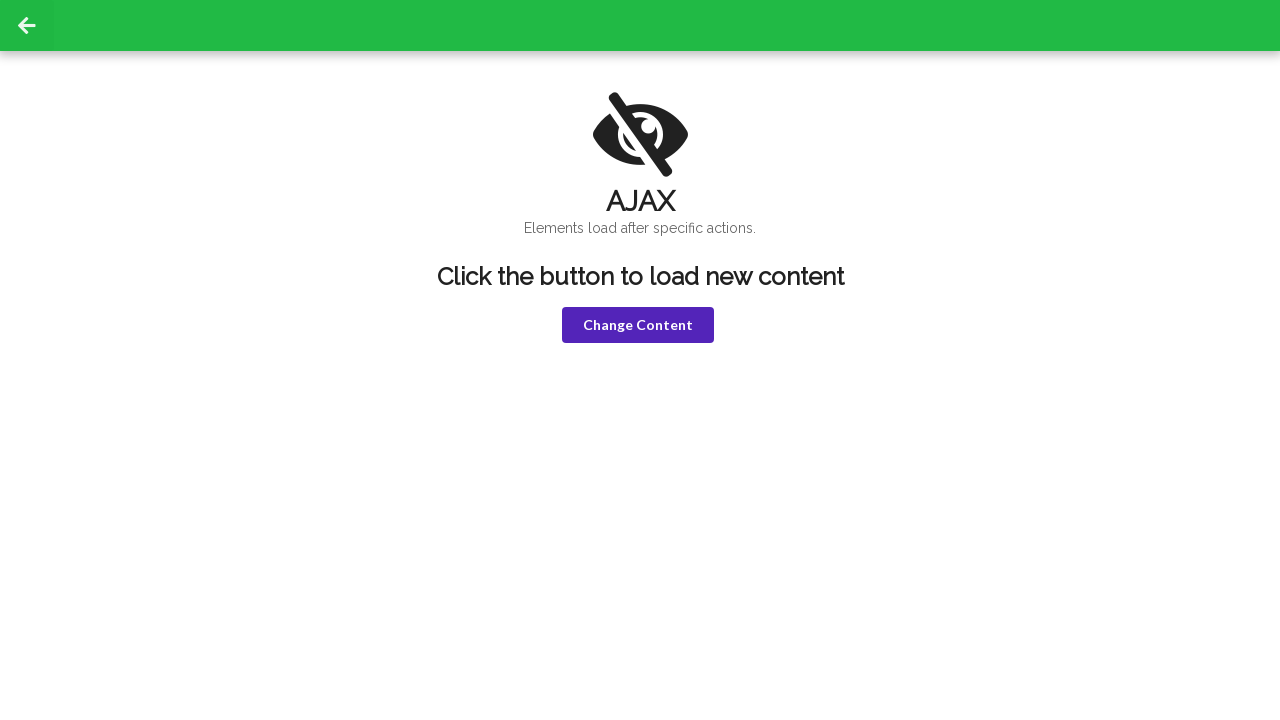

Waited for heading (h1) to appear
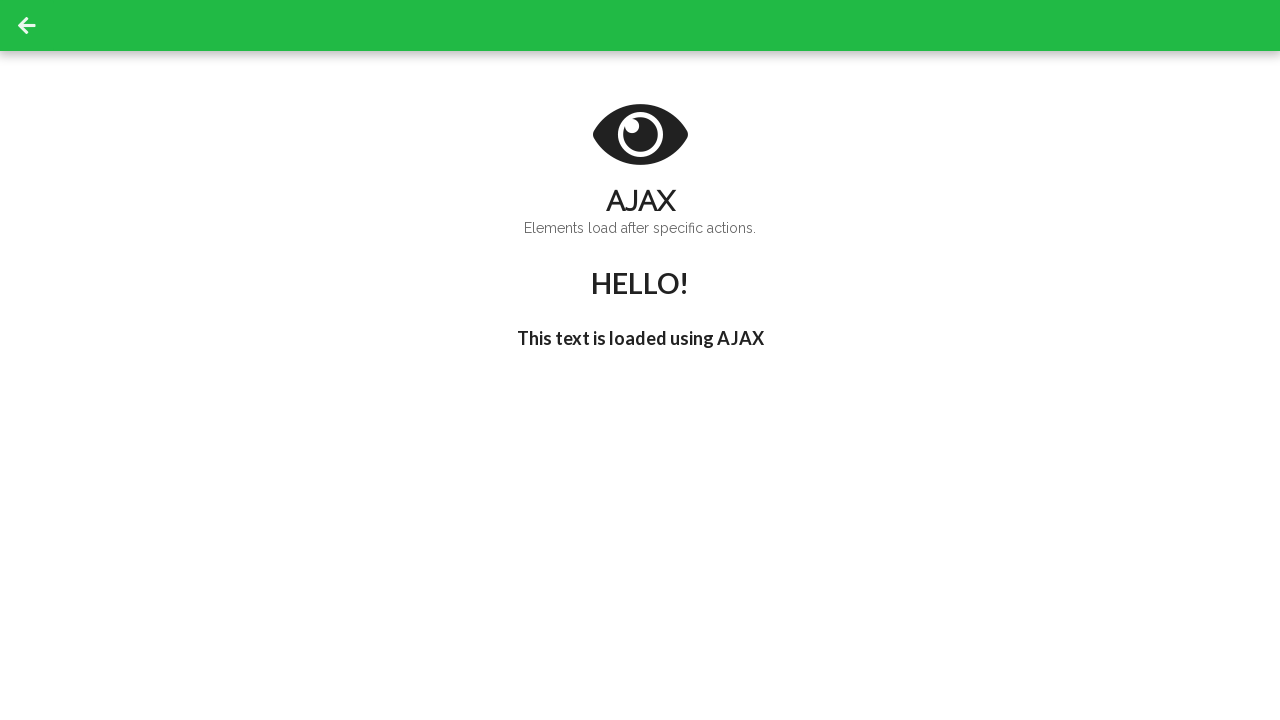

Retrieved heading text: HELLO!
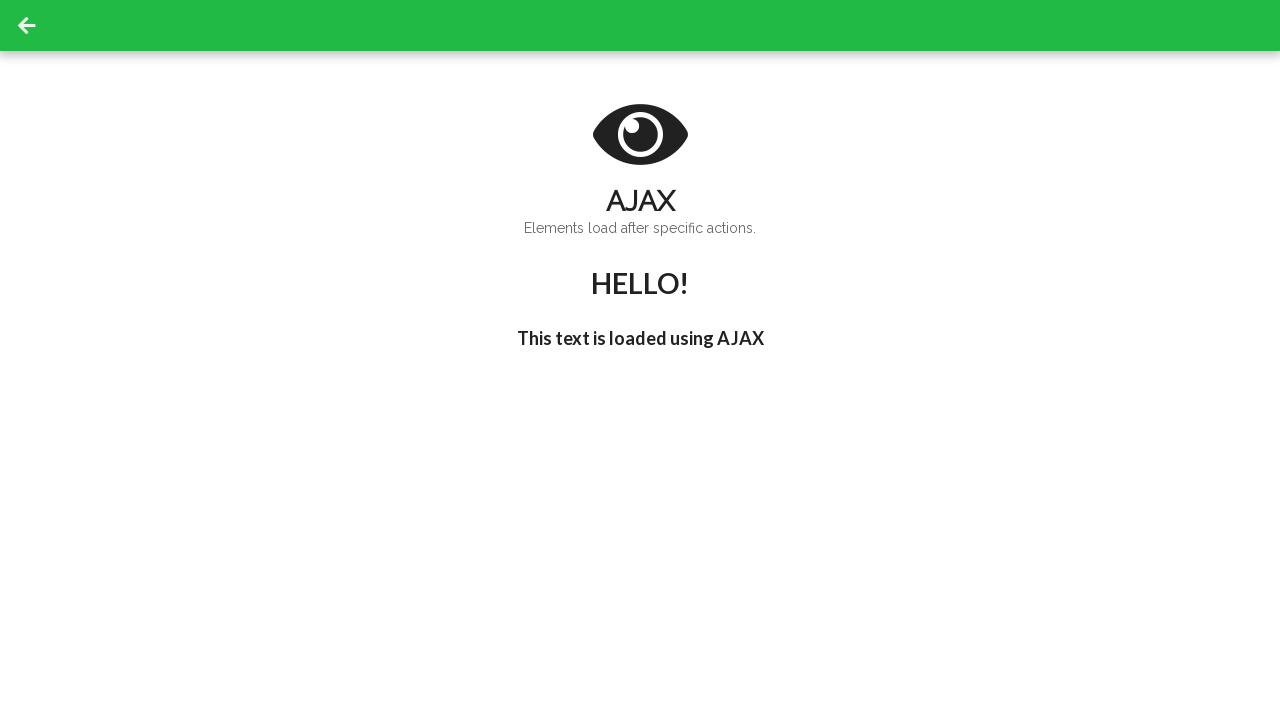

Waited for h3 text to change to "I'm late!"
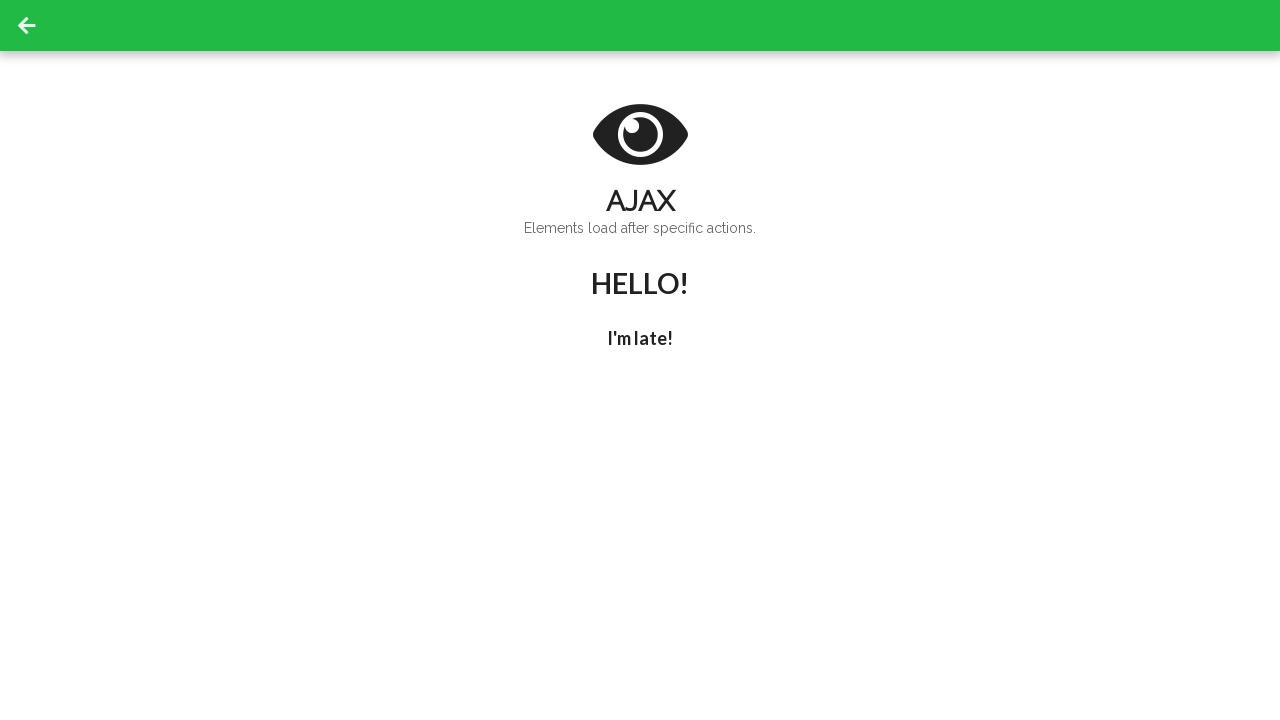

Retrieved late text: I'm late!
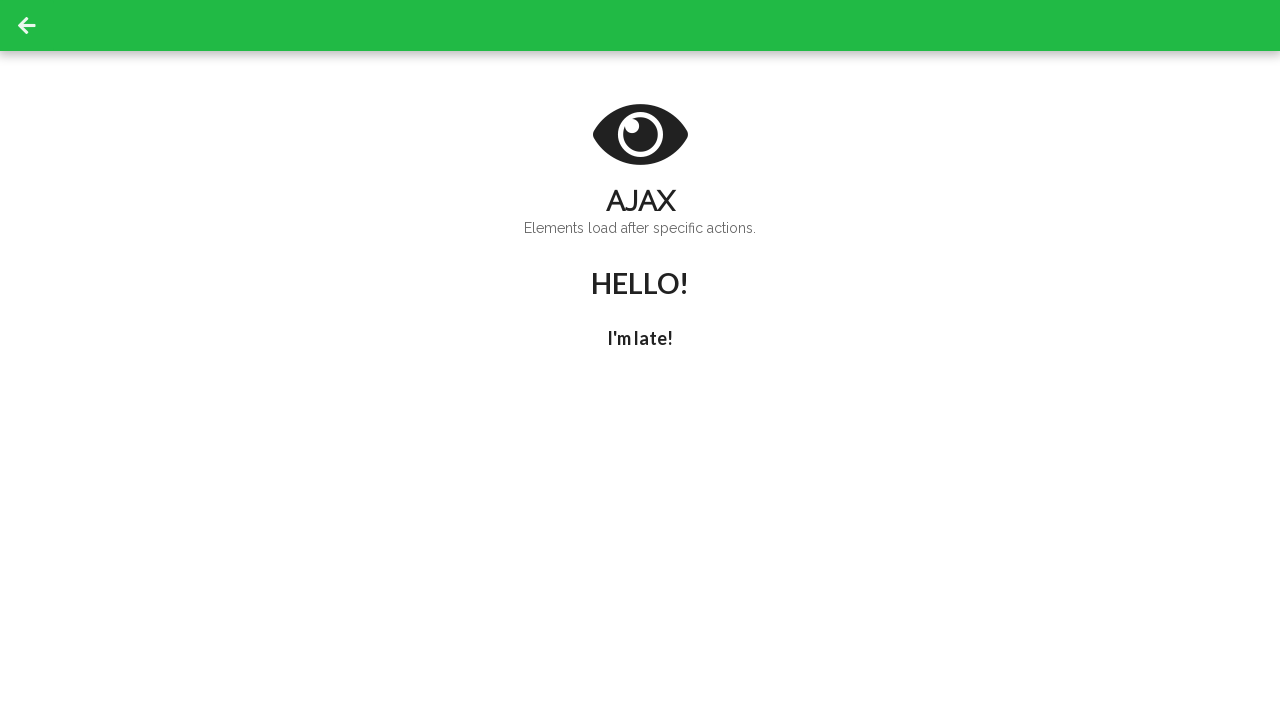

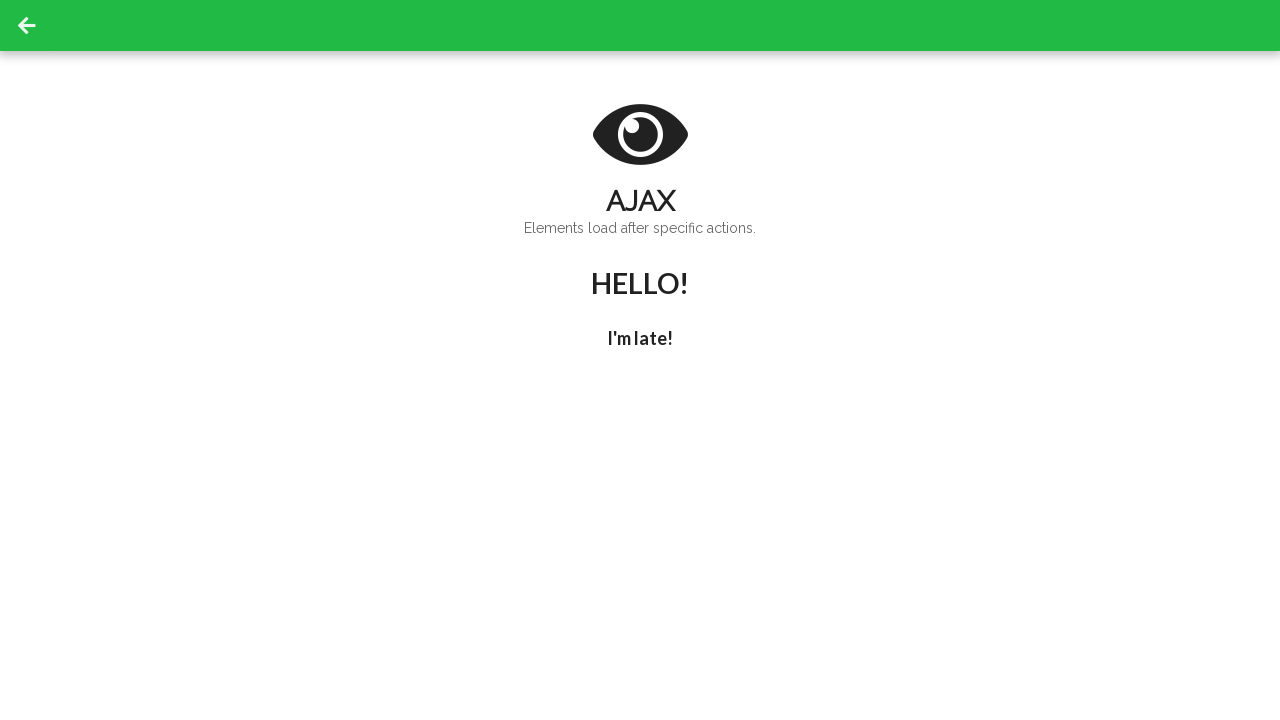